Tests the selectable functionality on DemoQA by clicking on two list items to select them

Starting URL: https://demoqa.com/selectable

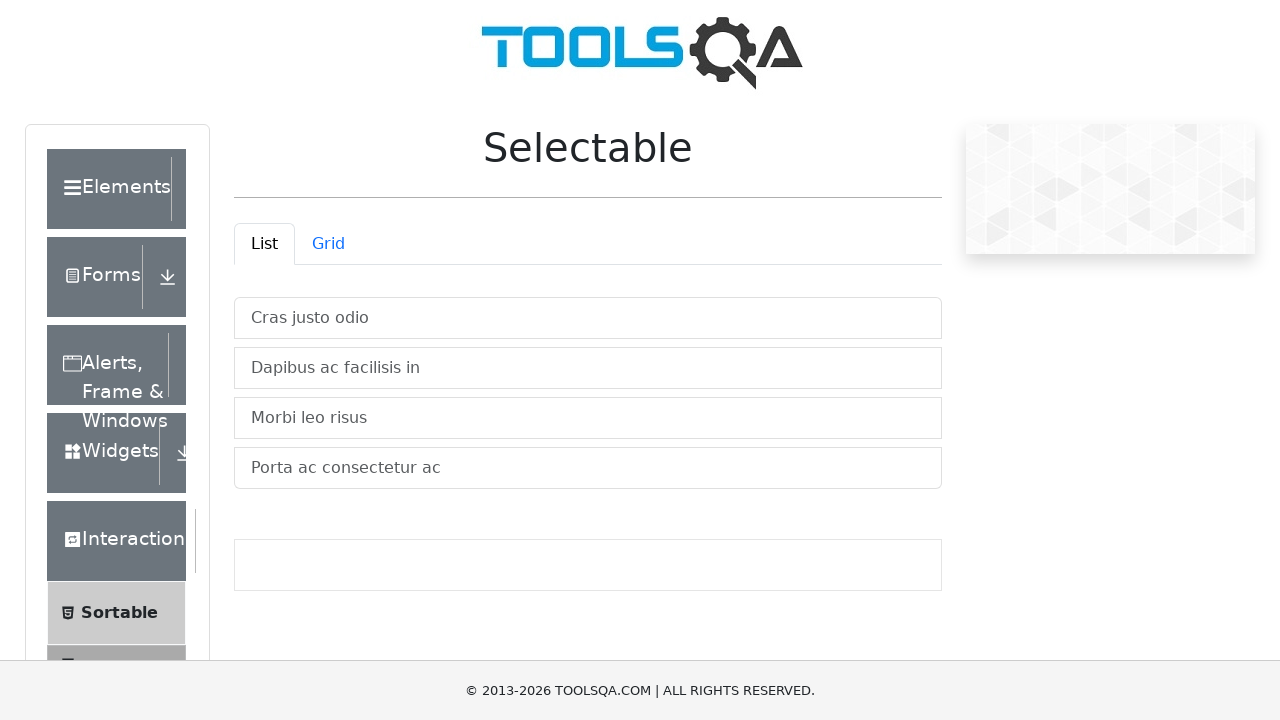

Clicked on first selectable item 'Cras justo odio' at (588, 318) on xpath=//li[contains(text(),'Cras justo odio')]
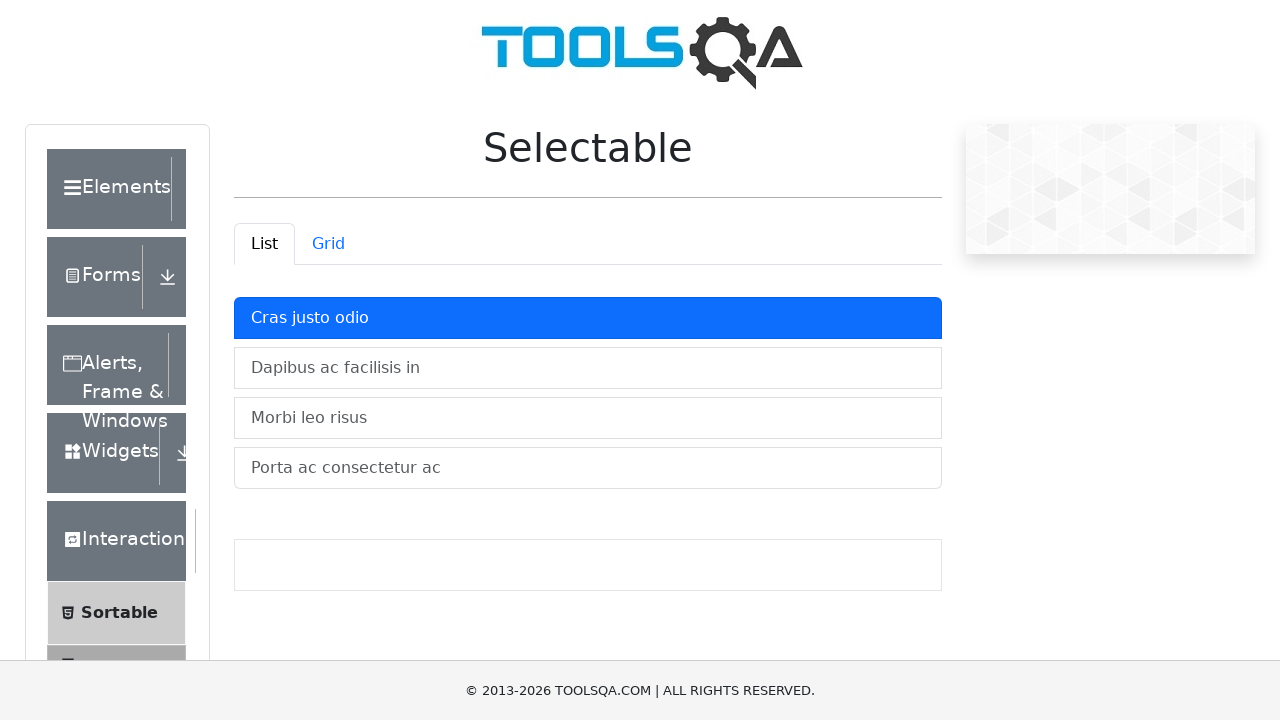

Scrolled down to see more selectable items
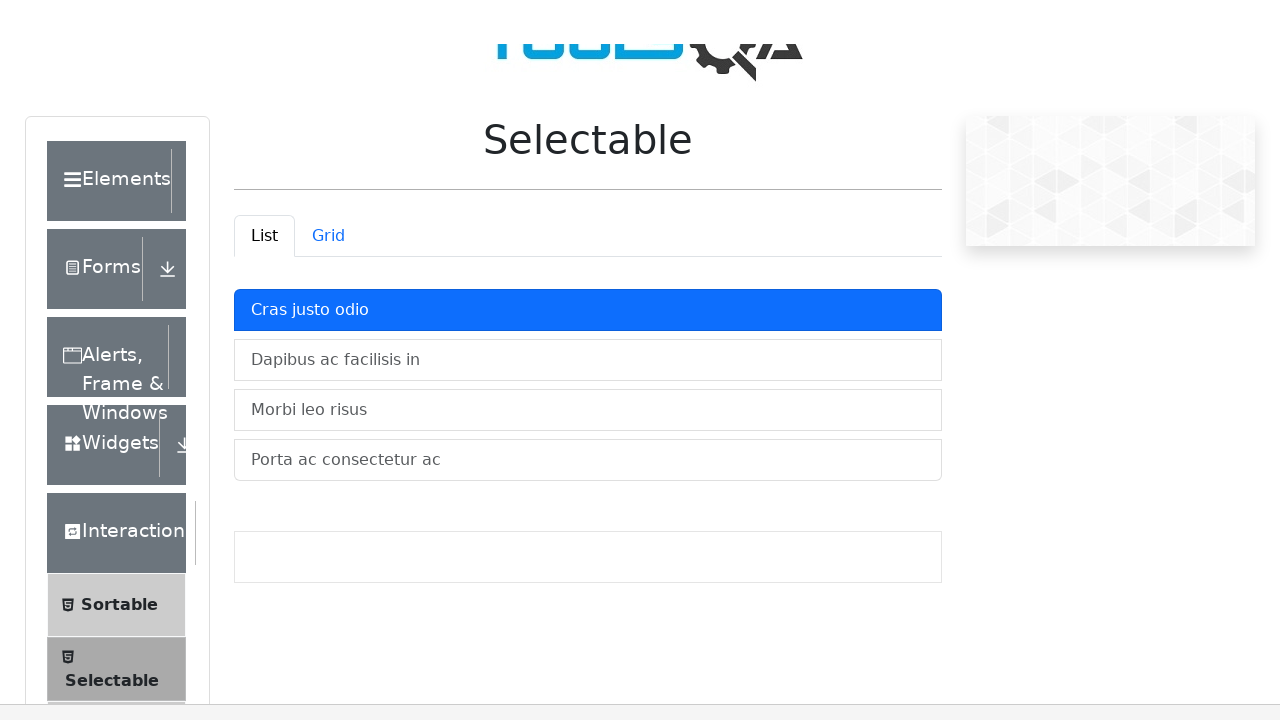

Clicked on fourth selectable item 'Porta ac consectetur ac' at (588, 74) on xpath=//li[contains(text(),'Porta ac consectetur ac')]
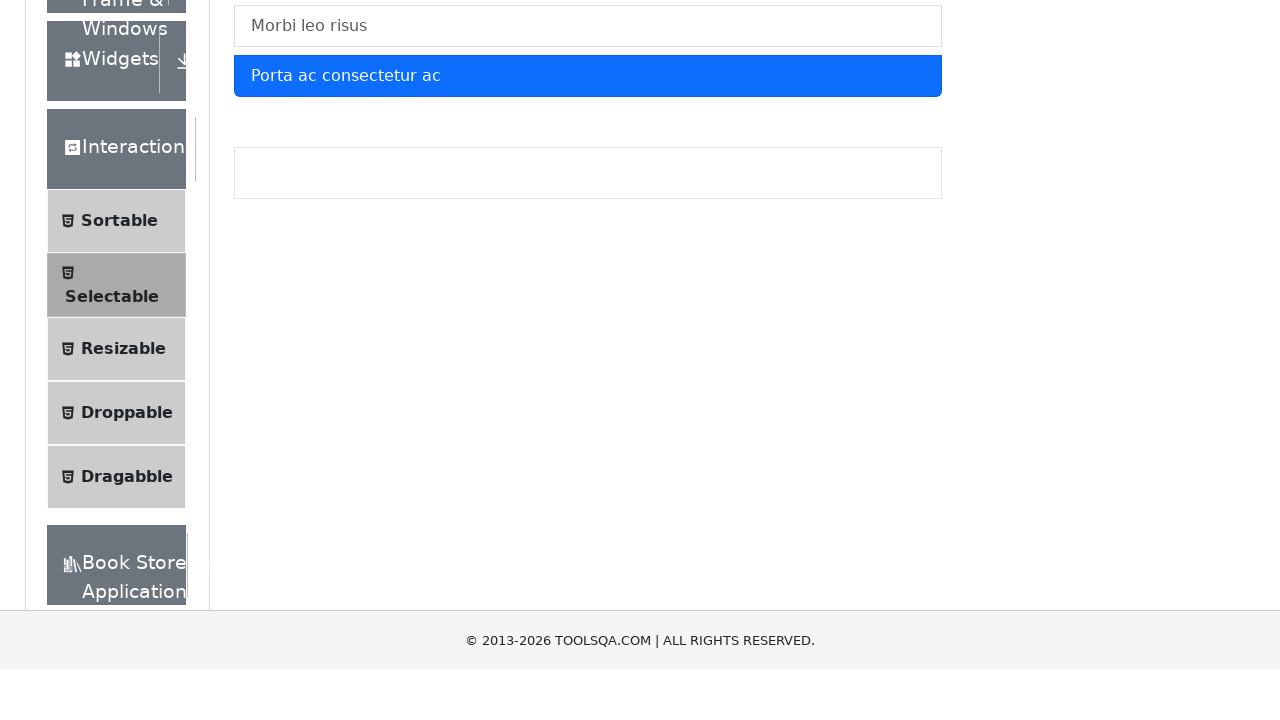

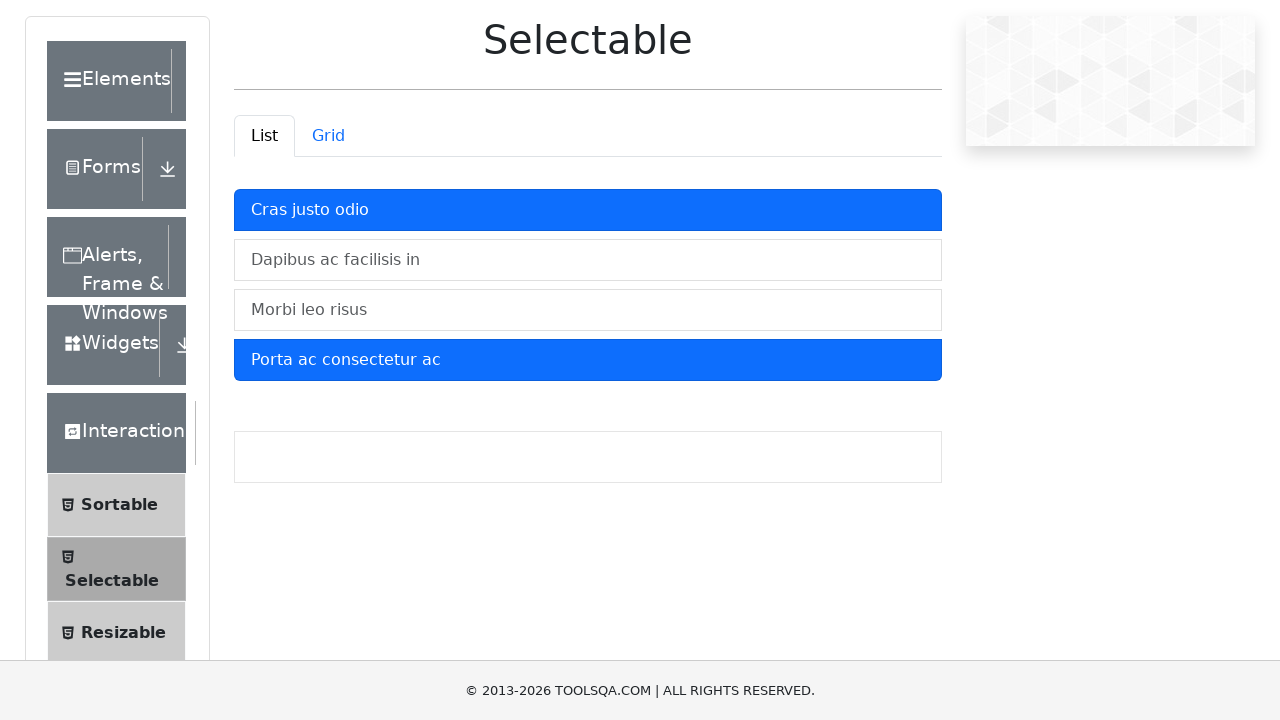